Tests comment form validation by entering a username starting with numbers and verifying the error message

Starting URL: https://rapchieuphim.com/phim/black-panther-wakanda-bat-diet#box-comments

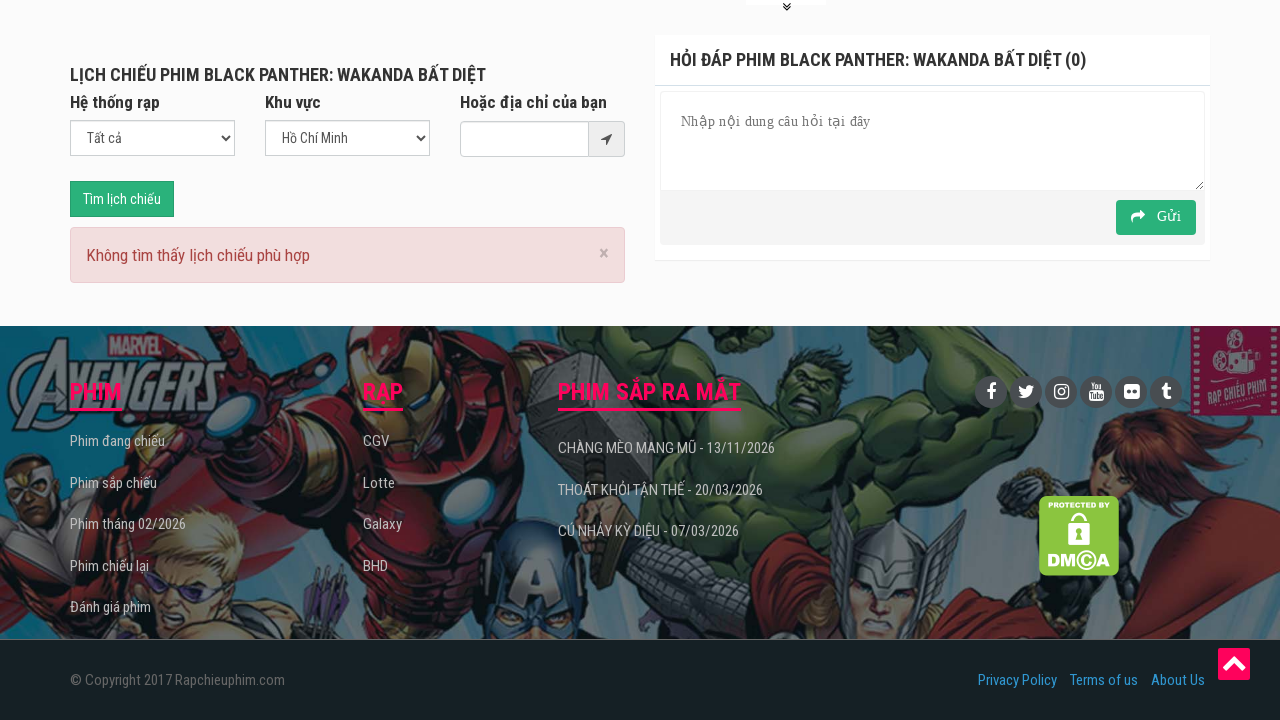

Clicked on message field to activate comment form at (932, 141) on textarea[name='message']
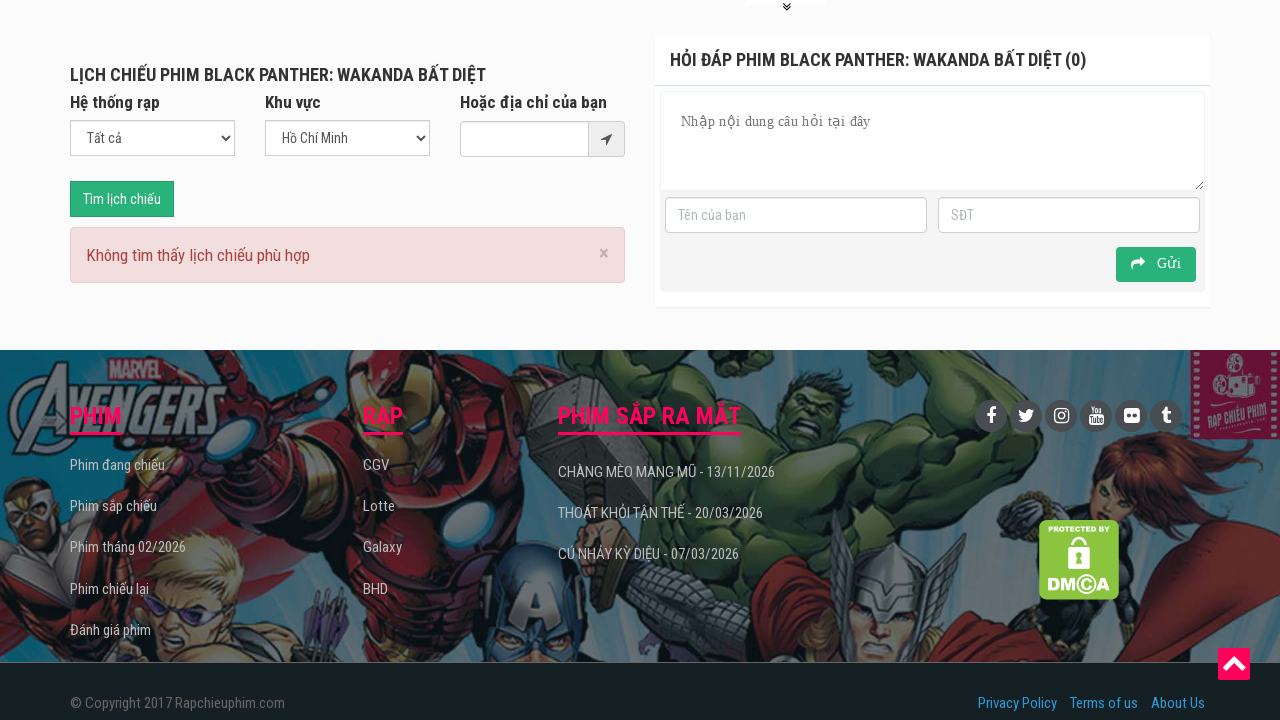

Entered username '12NhaTrang' starting with numbers on input[name='username']
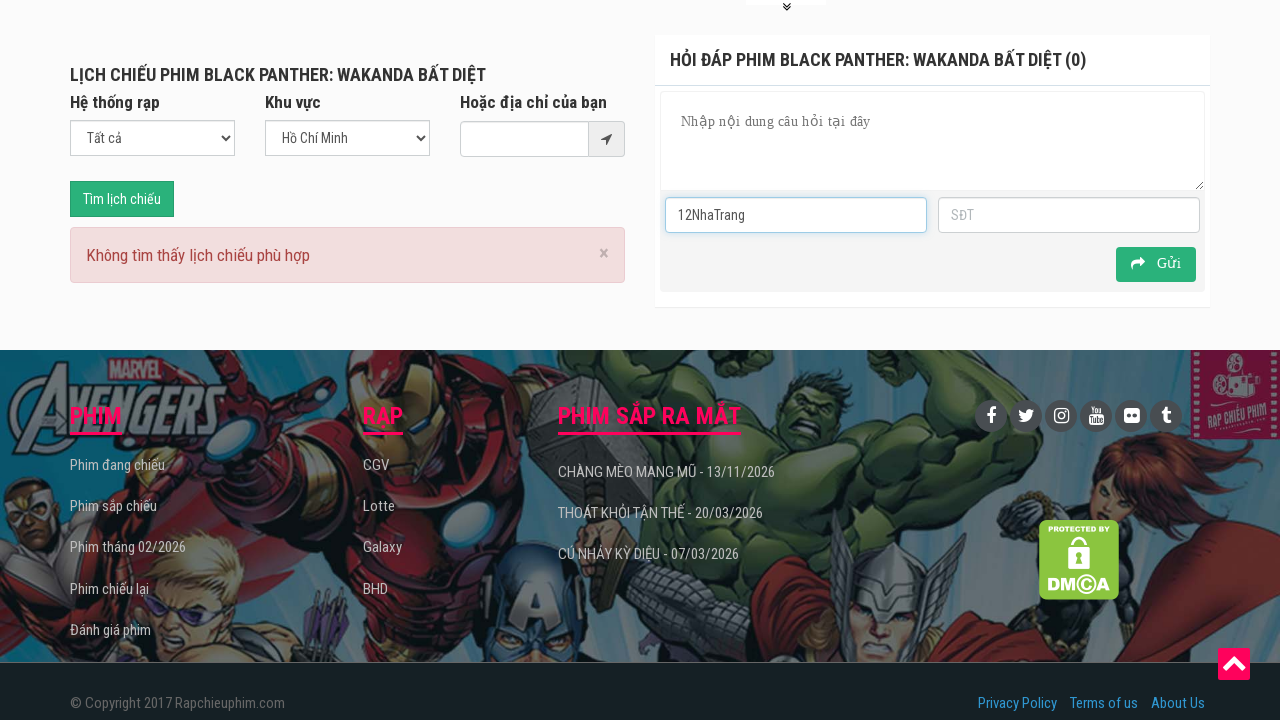

Entered phone number '0345605483' on input[name='userphone']
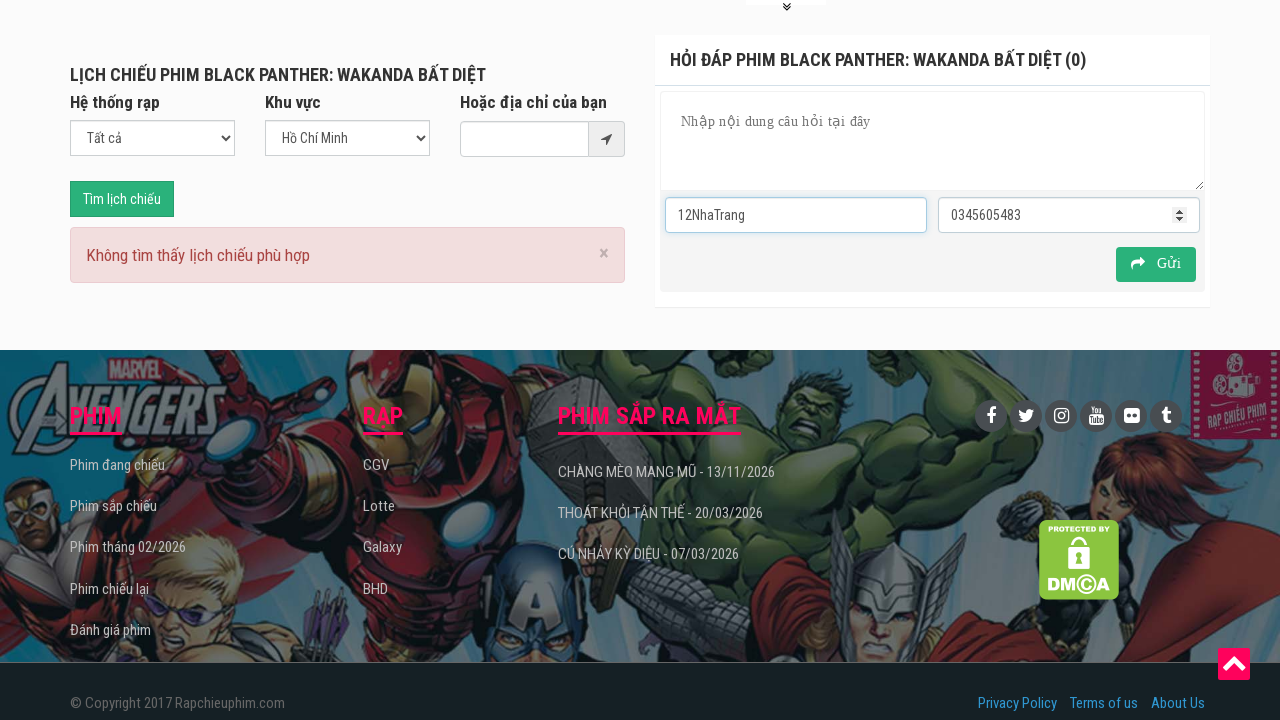

Entered message 'Phim hay quá nhaaa' on textarea[name='message']
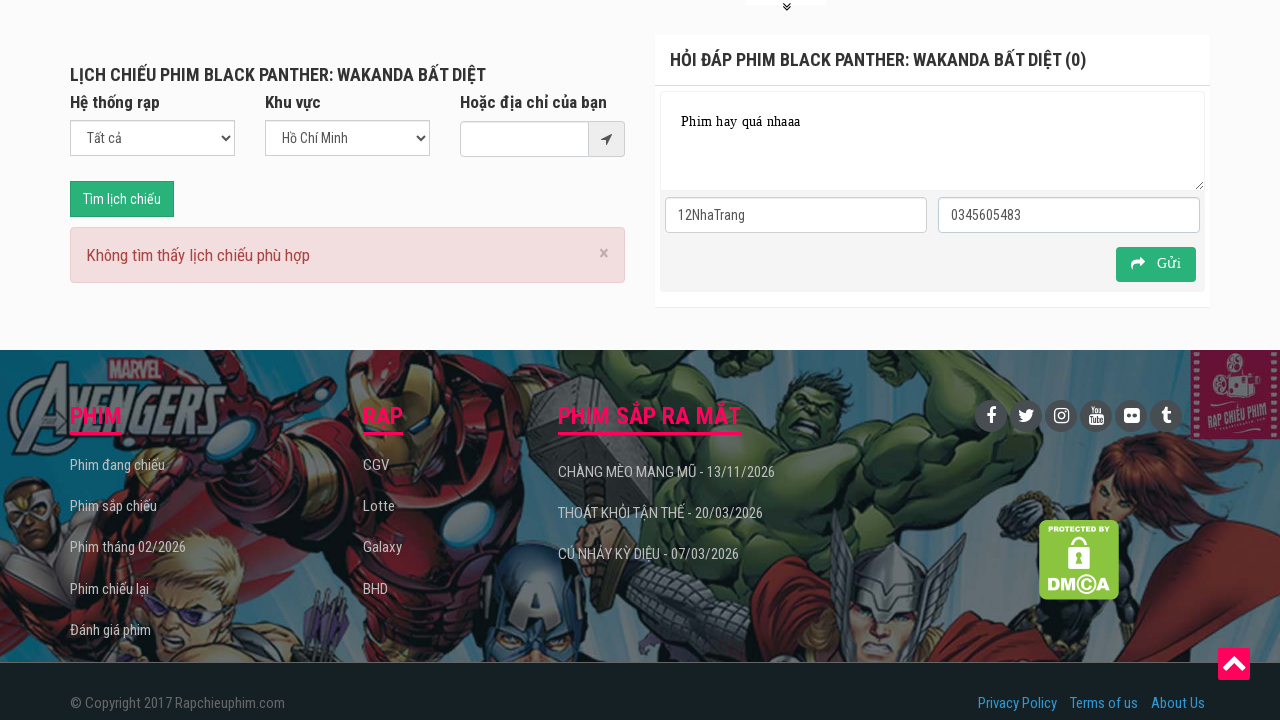

Clicked submit button to submit comment form at (1156, 264) on button.btn.btn-success.green
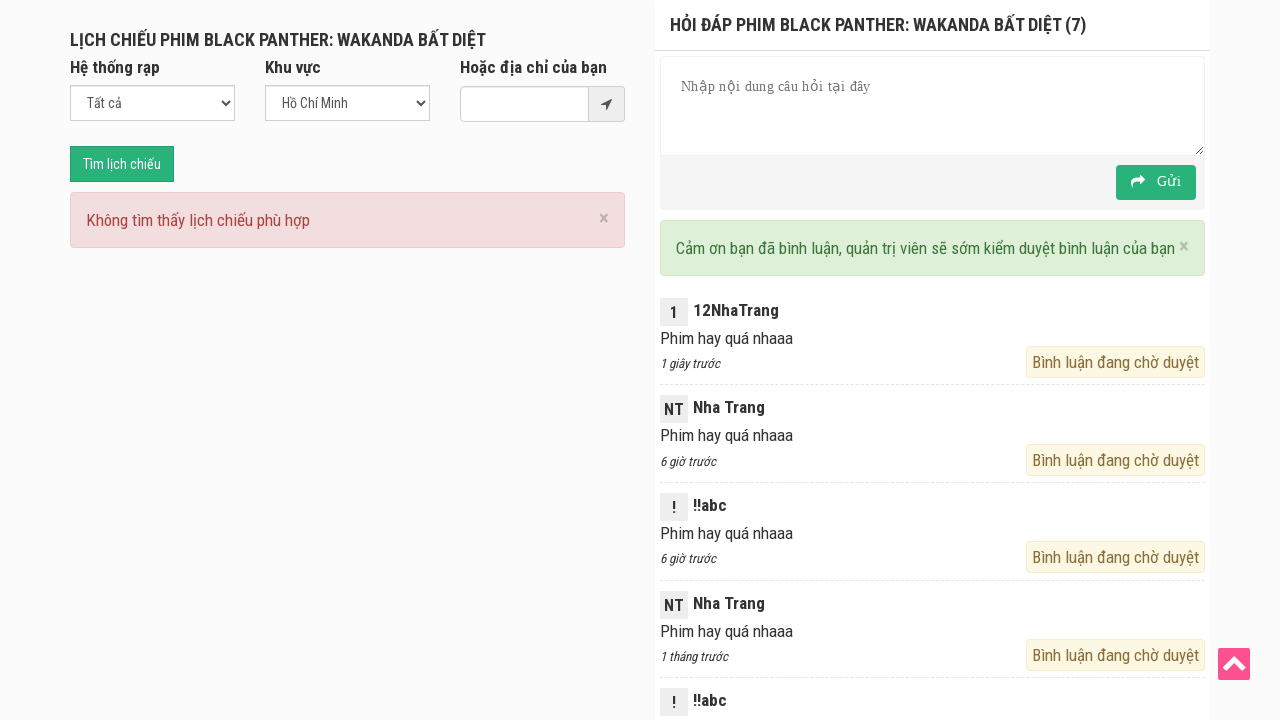

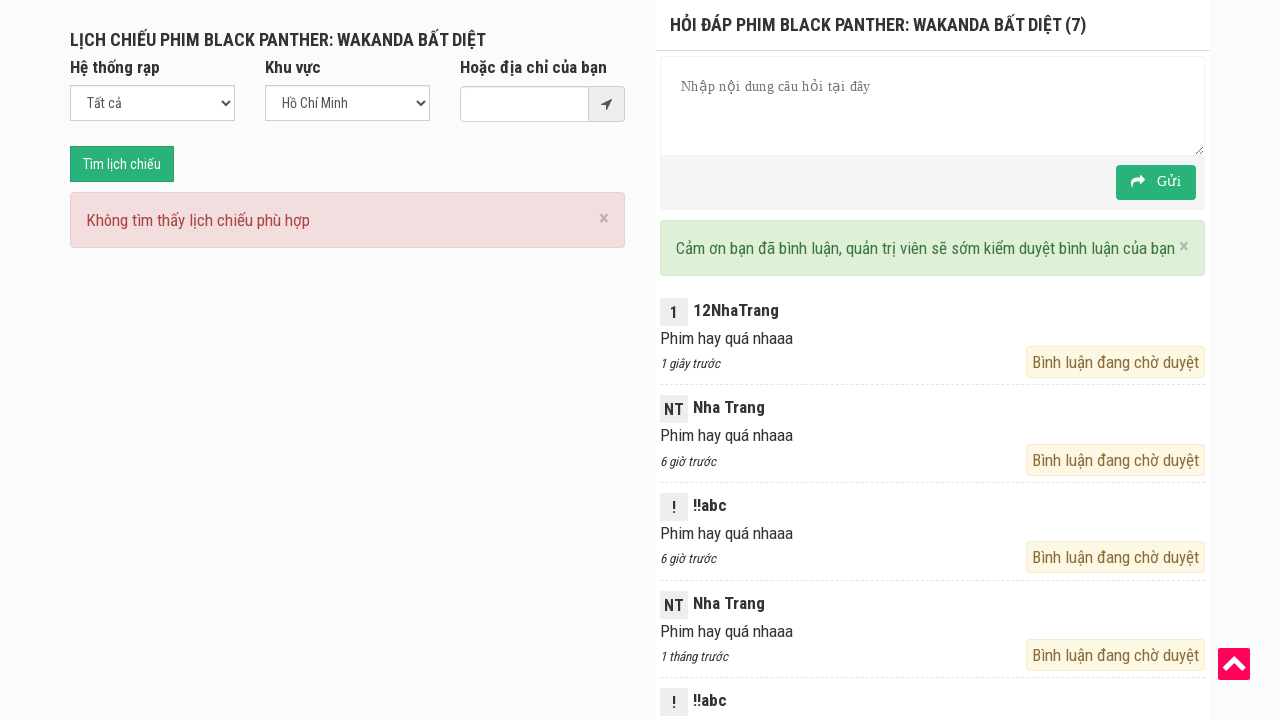